Tests JavaScript alert handling by clicking a button that triggers an alert and then accepting (dismissing) the alert dialog

Starting URL: http://www.tizag.com/javascriptT/javascriptalert.php

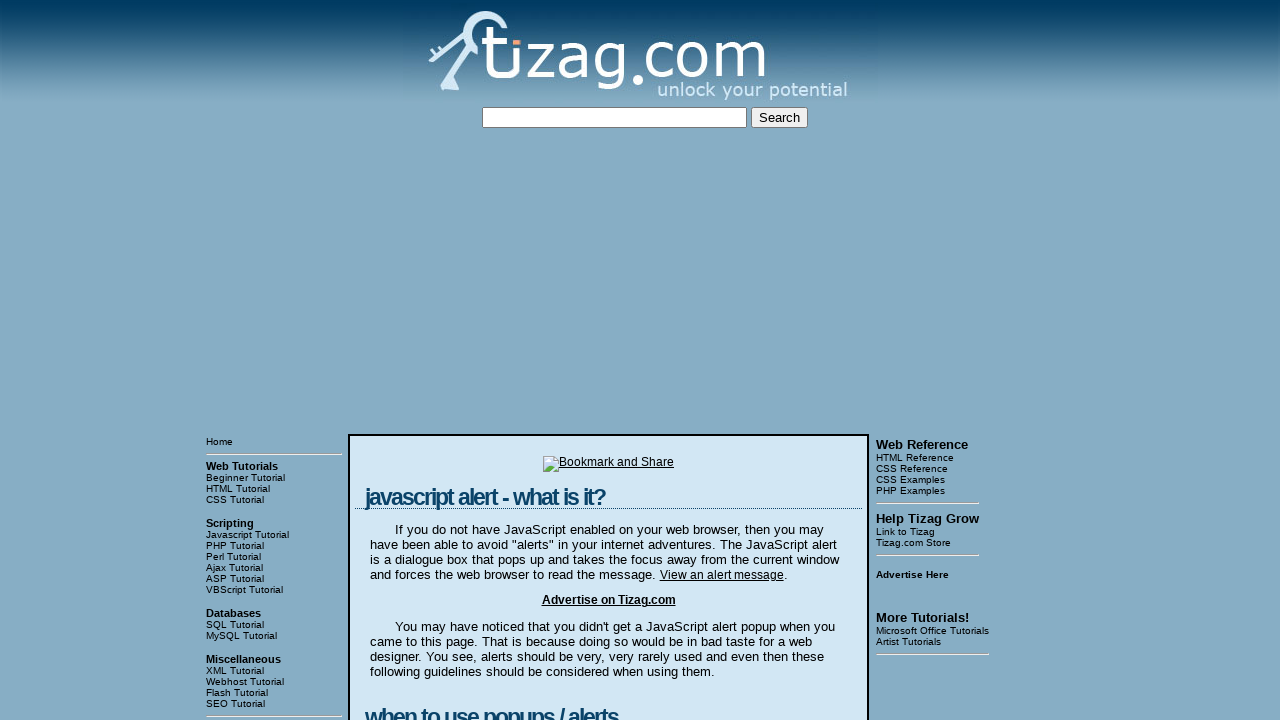

Set up dialog handler to accept alerts
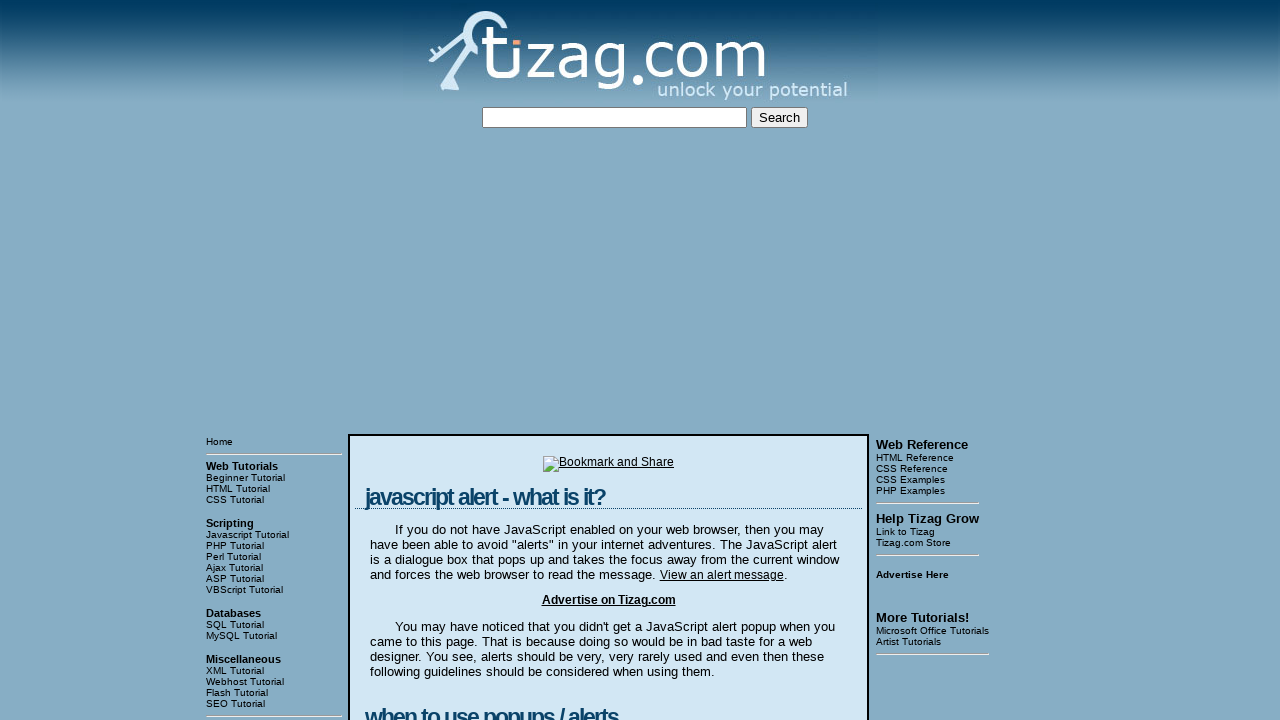

Clicked button to trigger JavaScript alert at (428, 361) on xpath=//html/body/table[3]/tbody/tr[1]/td[2]/table/tbody/tr/td/div[4]/form/input
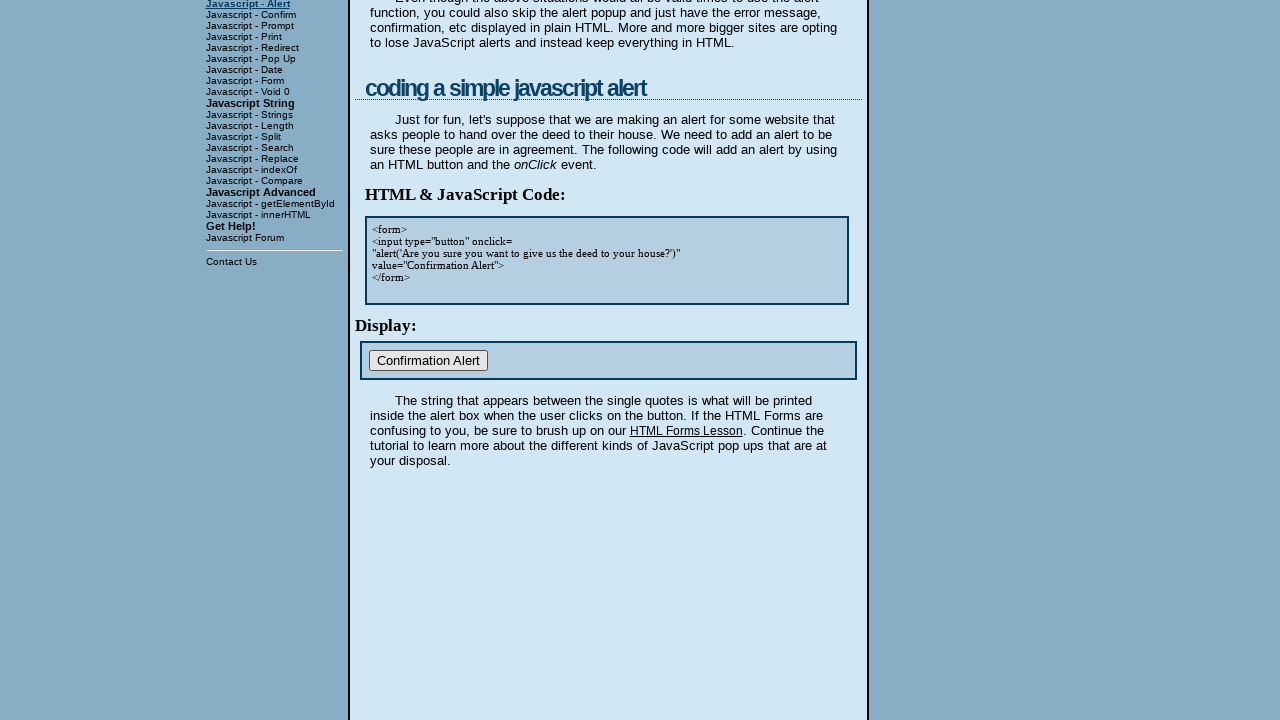

Waited for alert dialog to be handled
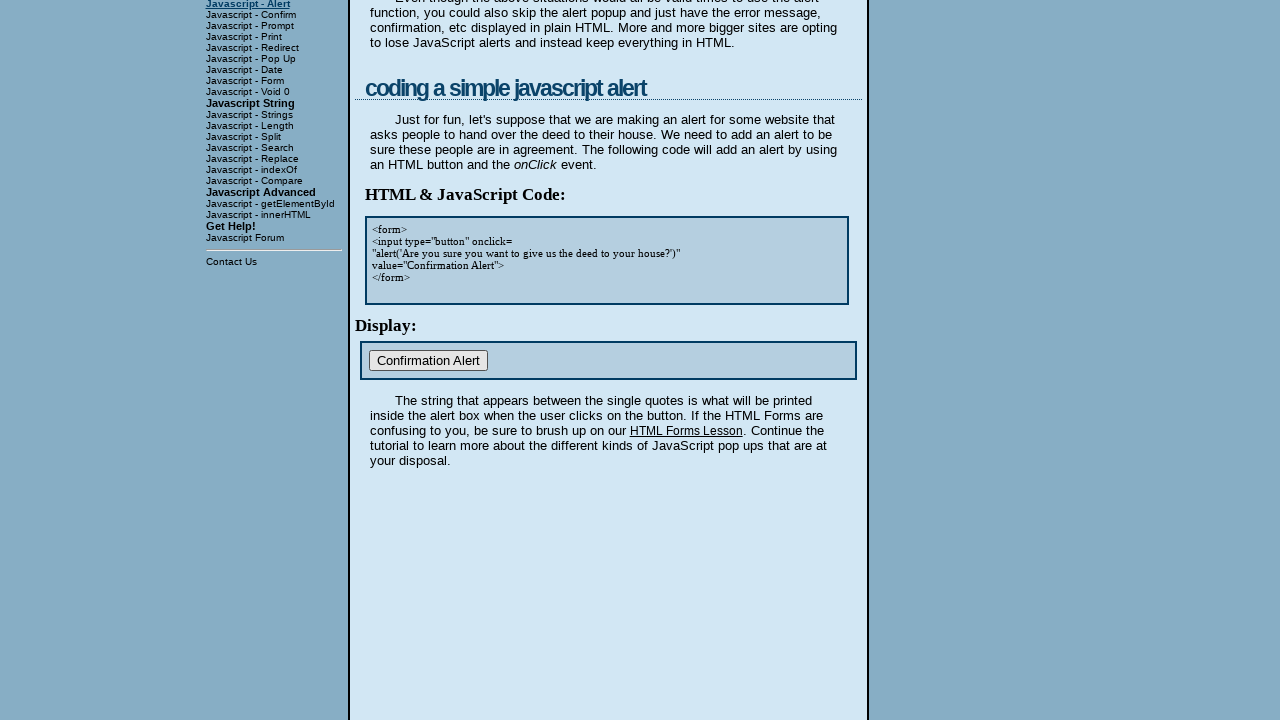

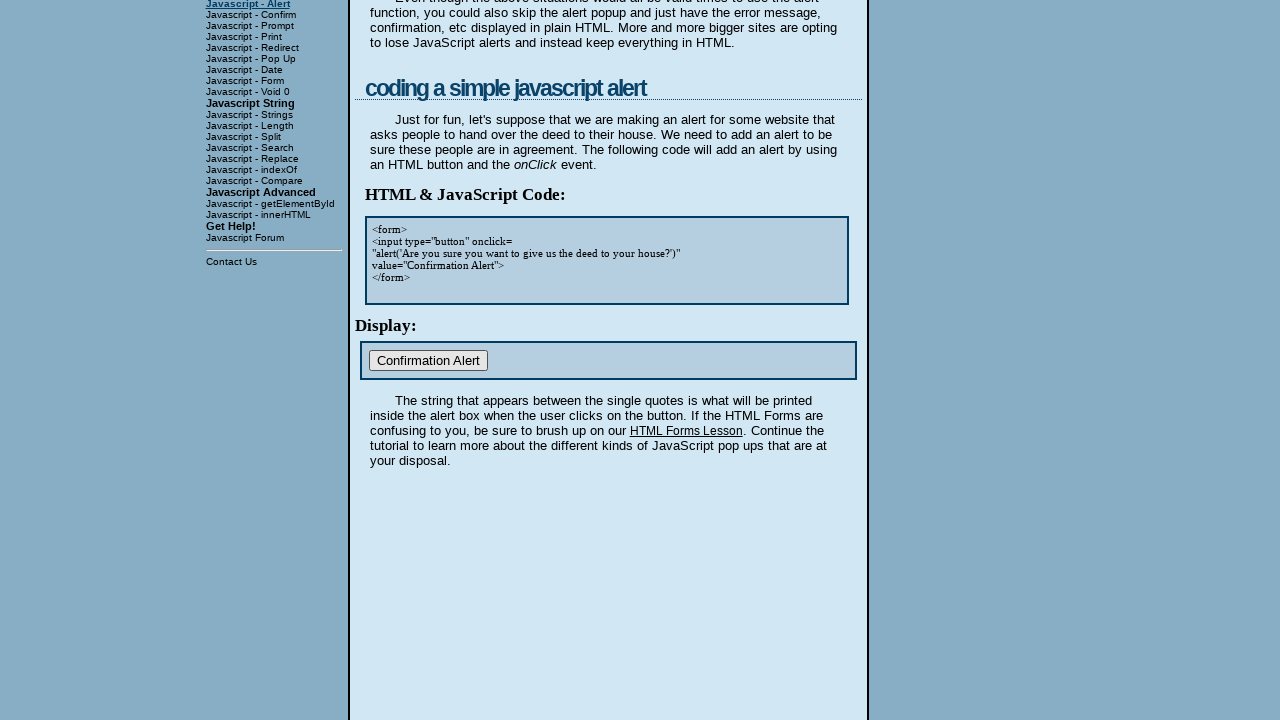